Navigates to Rahul Shetty Academy's Automation Practice page. The script appears to be a starting point for window handling exercises but only performs the initial navigation.

Starting URL: https://www.rahulshettyacademy.com/AutomationPractice/

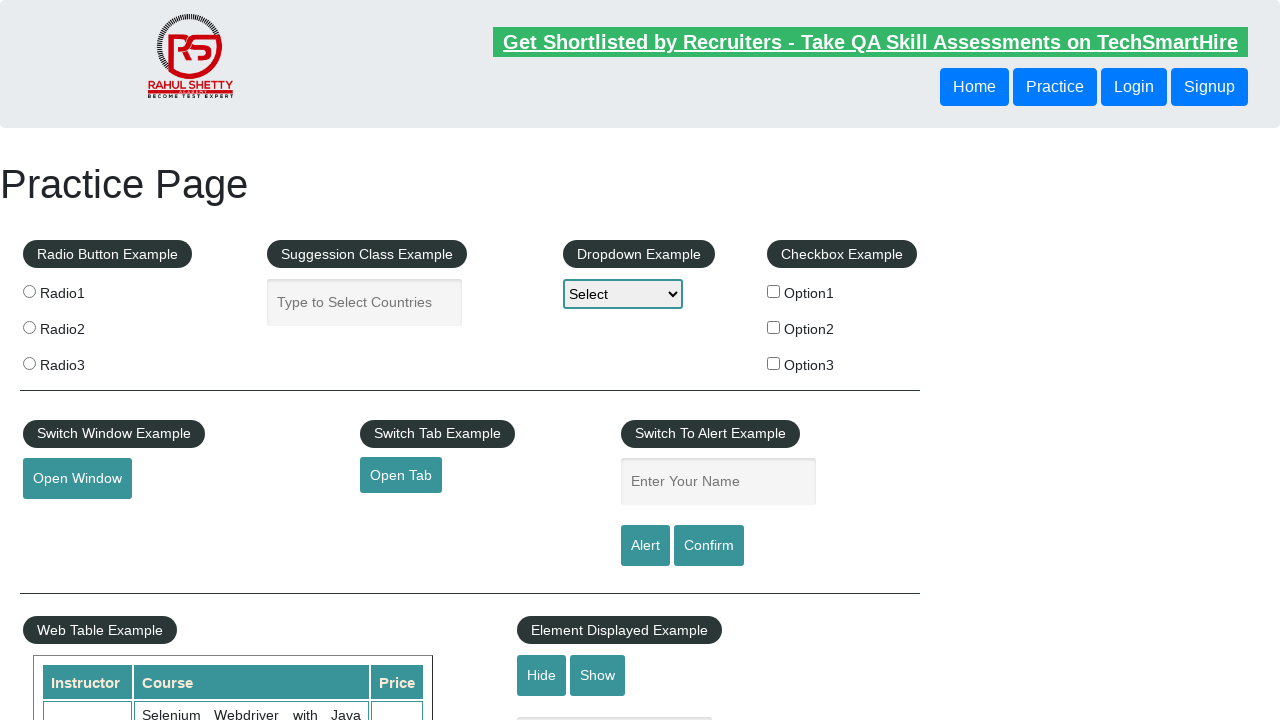

Navigated to Rahul Shetty Academy's Automation Practice page and waited for DOM to load
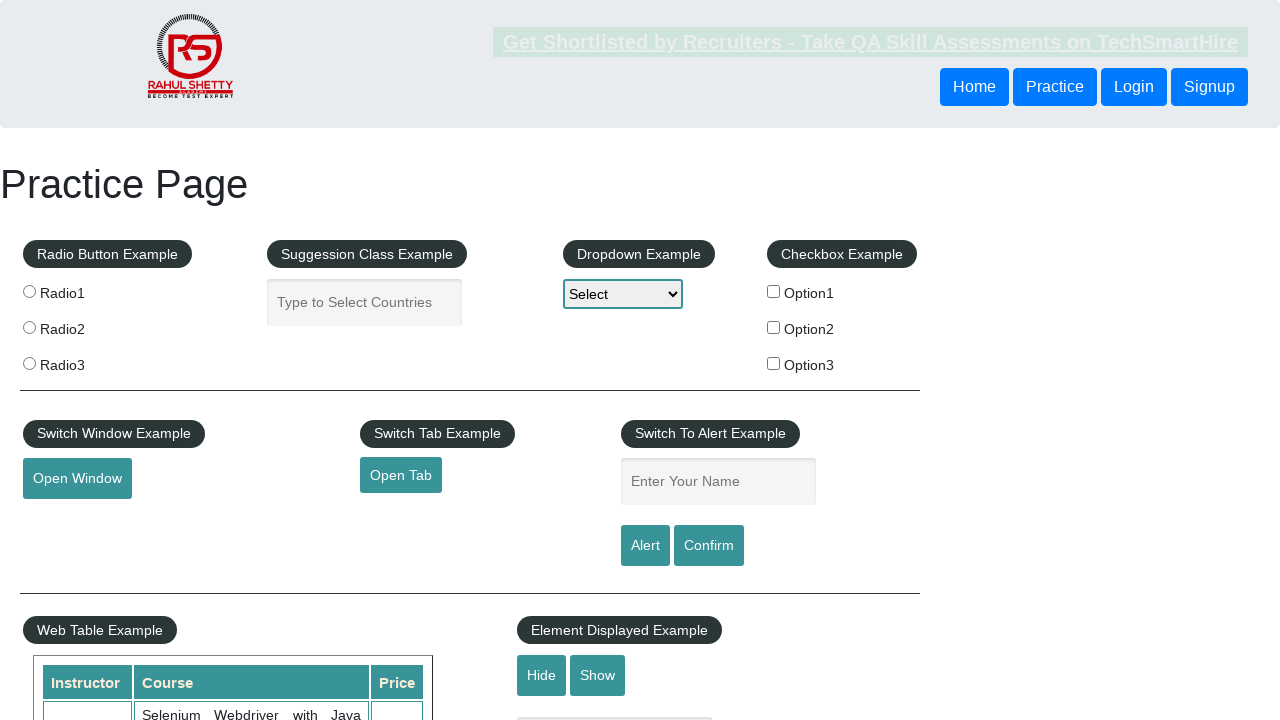

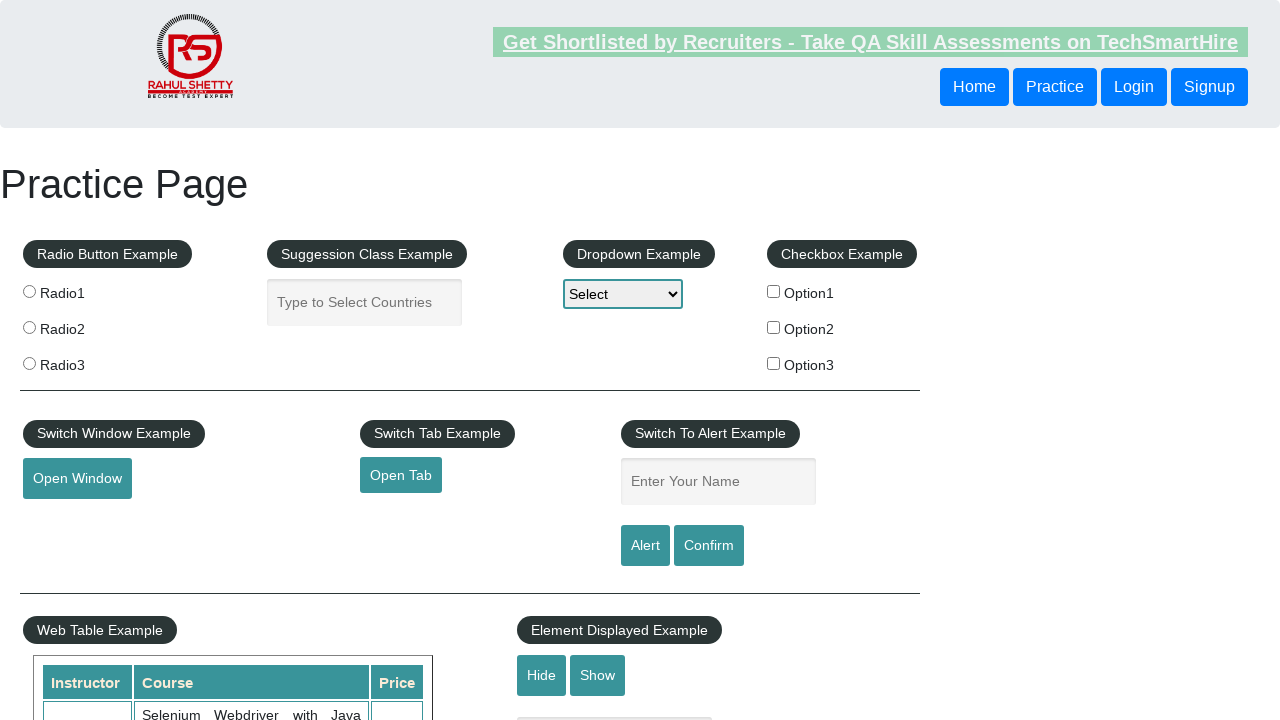